Tests browser prompt alert functionality by clicking a button to trigger an alert, entering text into the prompt, accepting it, and verifying the result is displayed on the page.

Starting URL: https://testpages.herokuapp.com/styled/alerts/alert-test.html

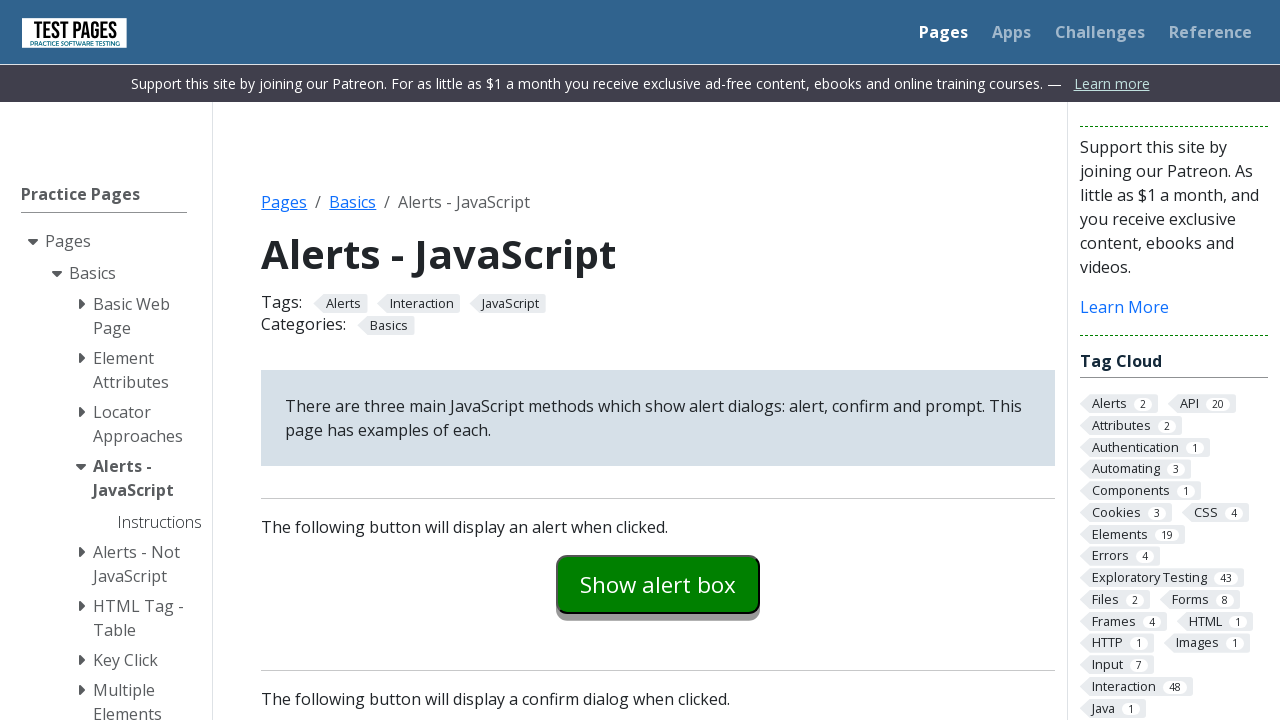

Clicked prompt alert button at (658, 360) on #promptexample
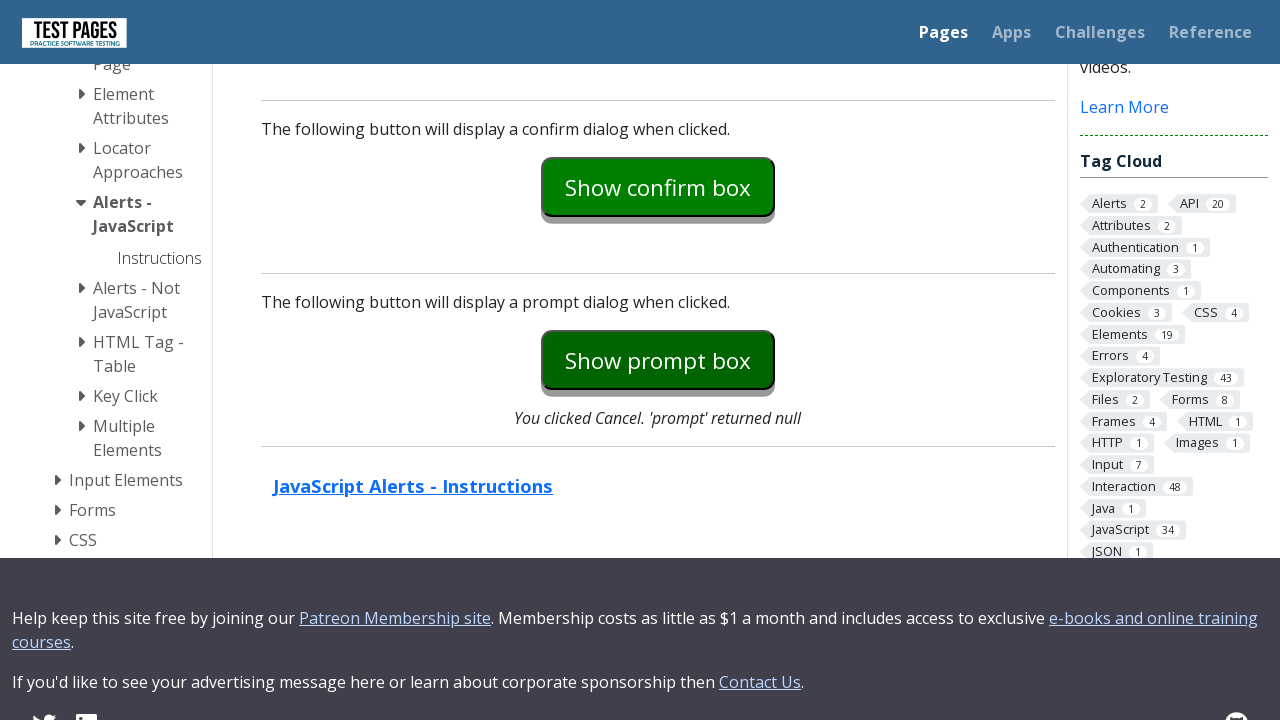

Set up dialog handler to accept prompt with text 'Am introdus un text nou in alerta'
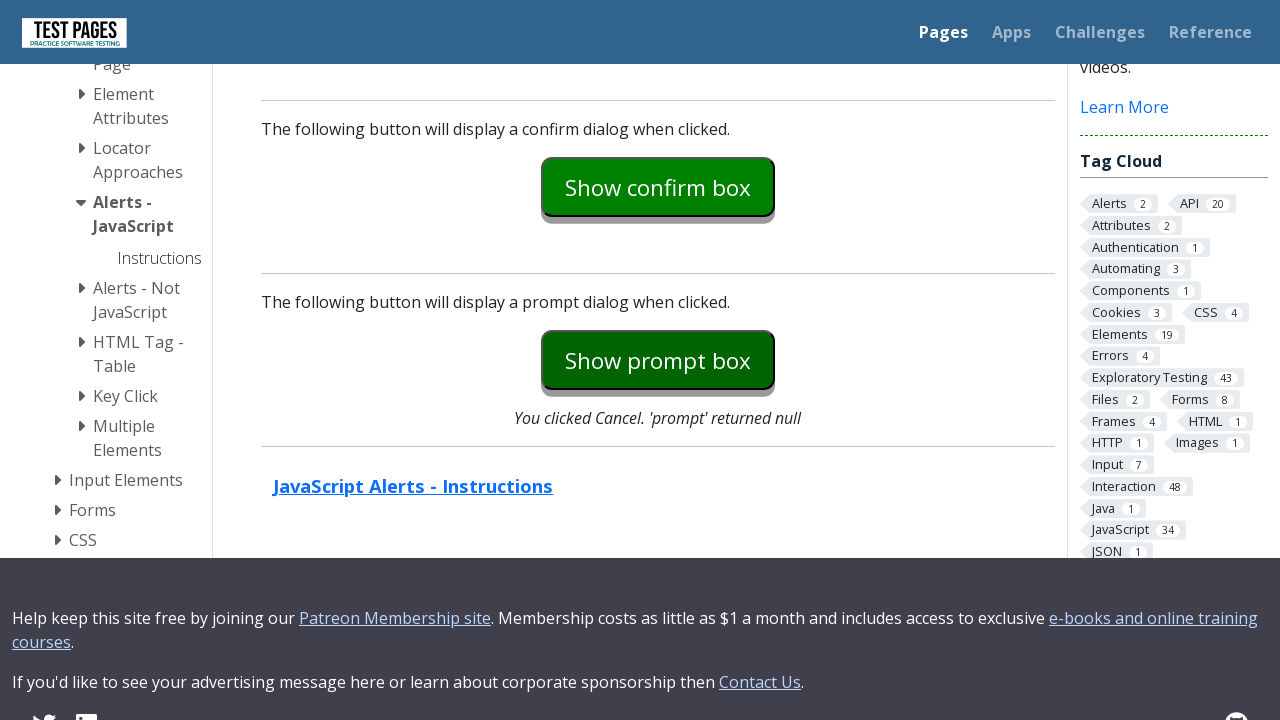

Clicked prompt alert button again to trigger dialog at (658, 360) on #promptexample
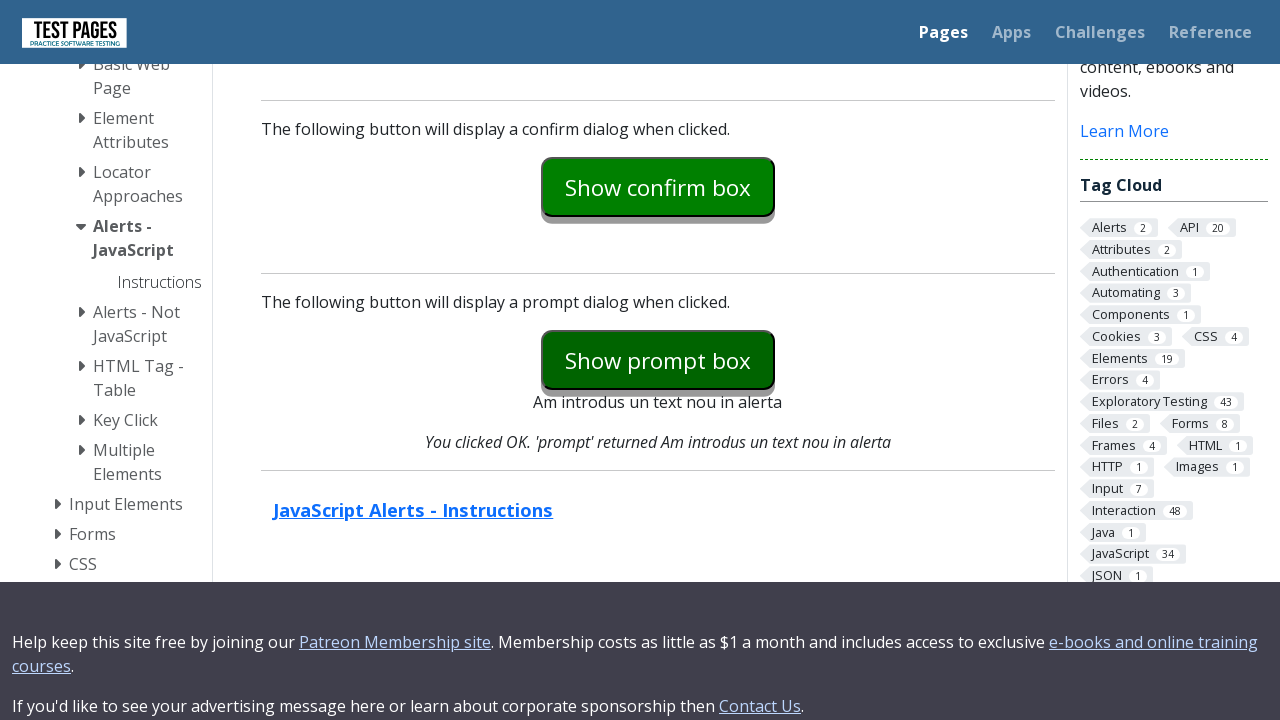

Prompt explanation text appeared on page
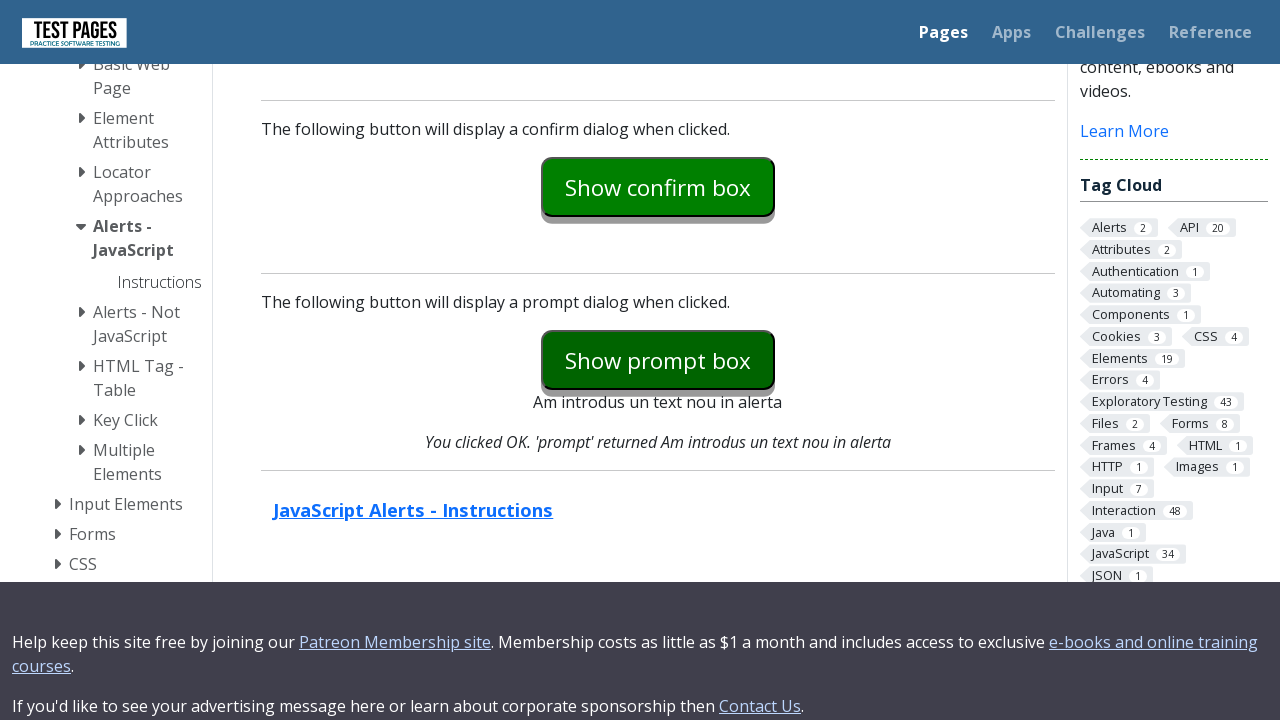

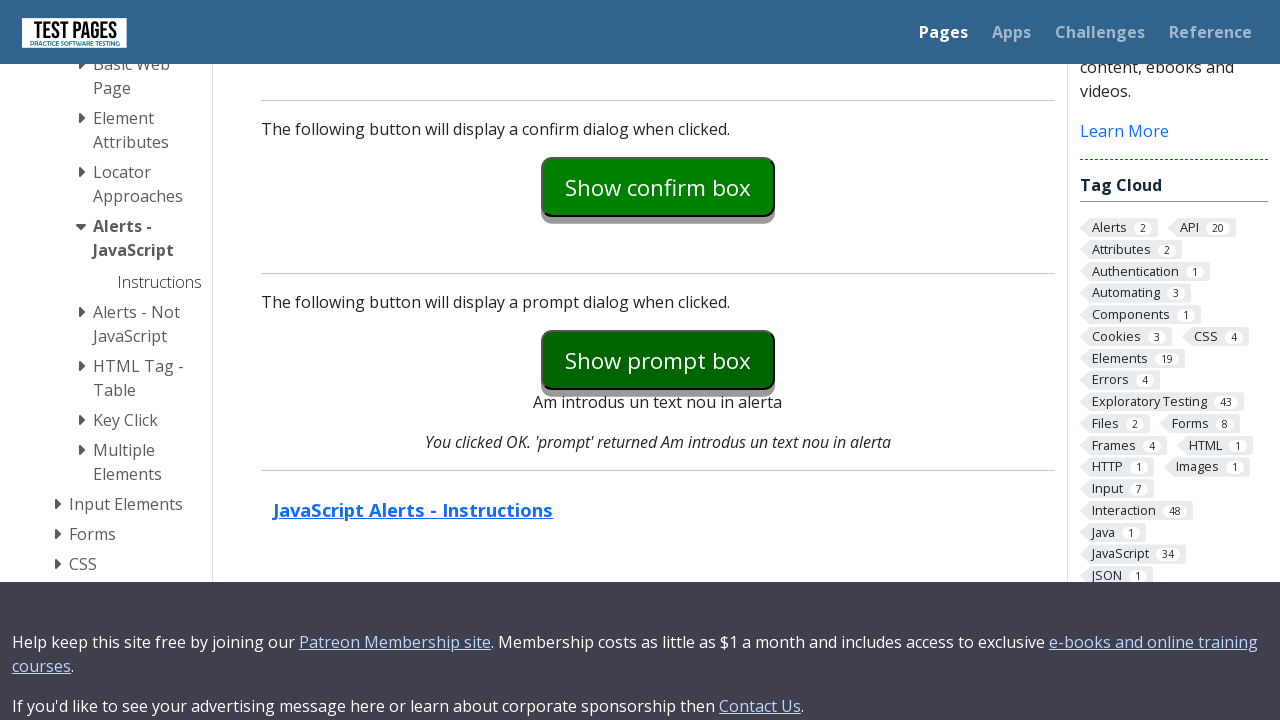